Navigates to Abone Sepeti homepage and clicks the "Download for Free" button

Starting URL: https://www.abonesepeti.com

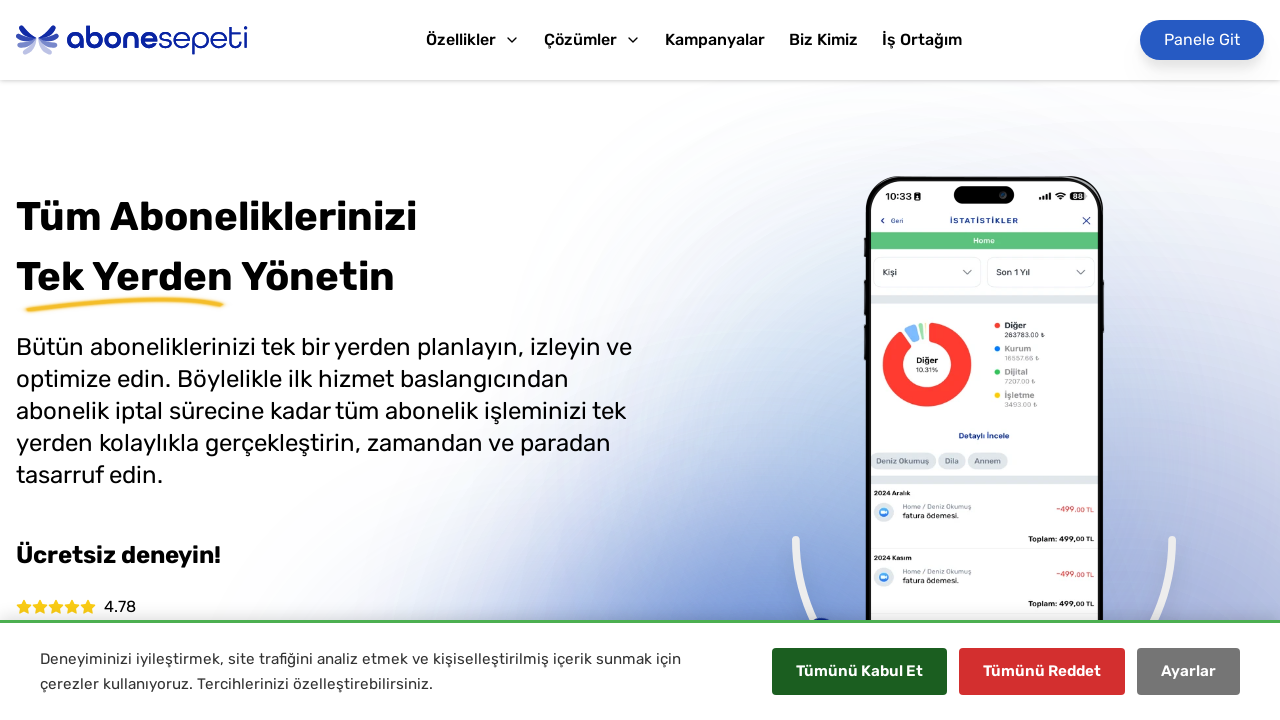

Clicked 'Hemen Ücretsiz İndir' (Download for Free) button on Abone Sepeti homepage at (138, 360) on xpath=//a[contains(text(), 'Hemen Ücretsiz İndir') or contains(@class, 'download
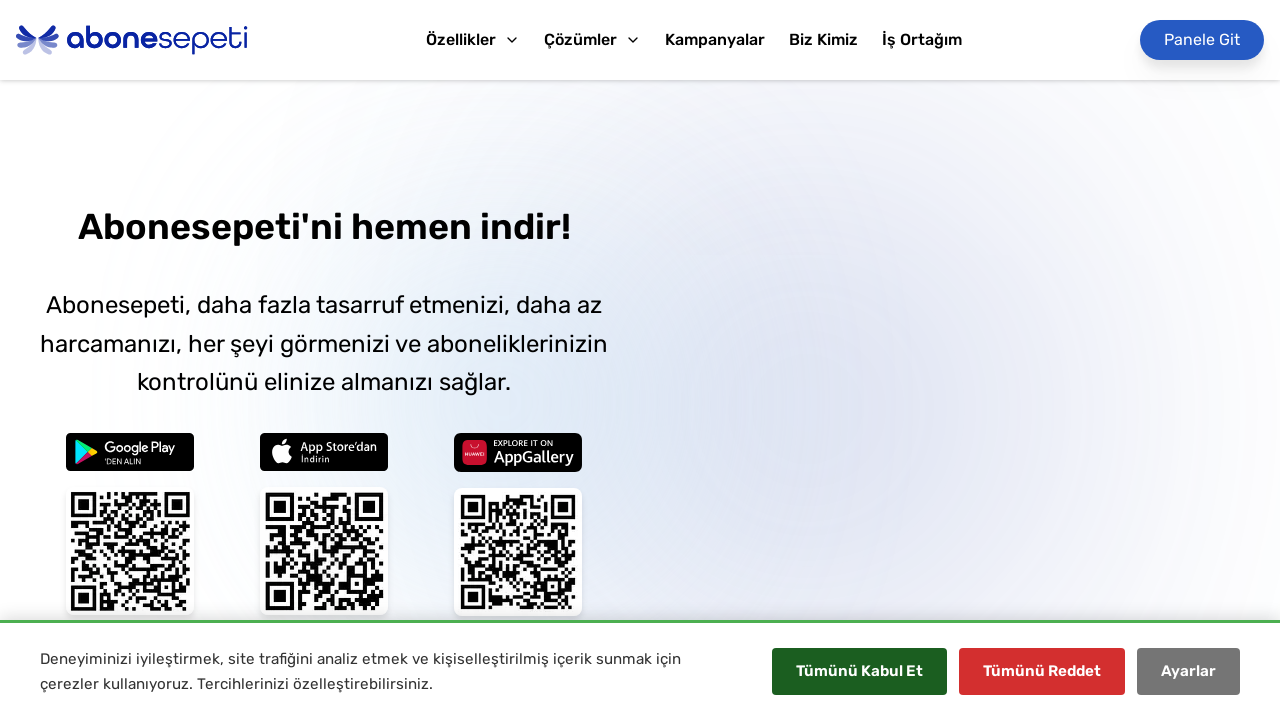

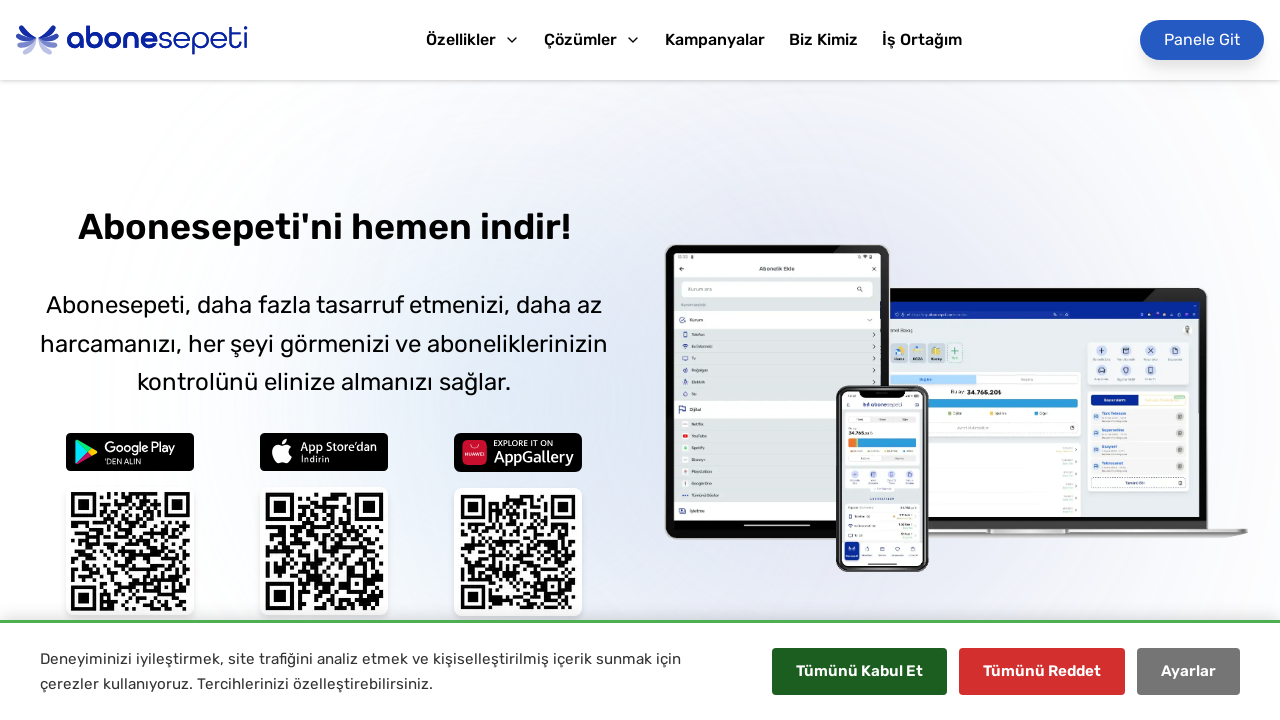